Tests the password input field by entering a password

Starting URL: https://katalon-test.s3.amazonaws.com/aut/html/form.html

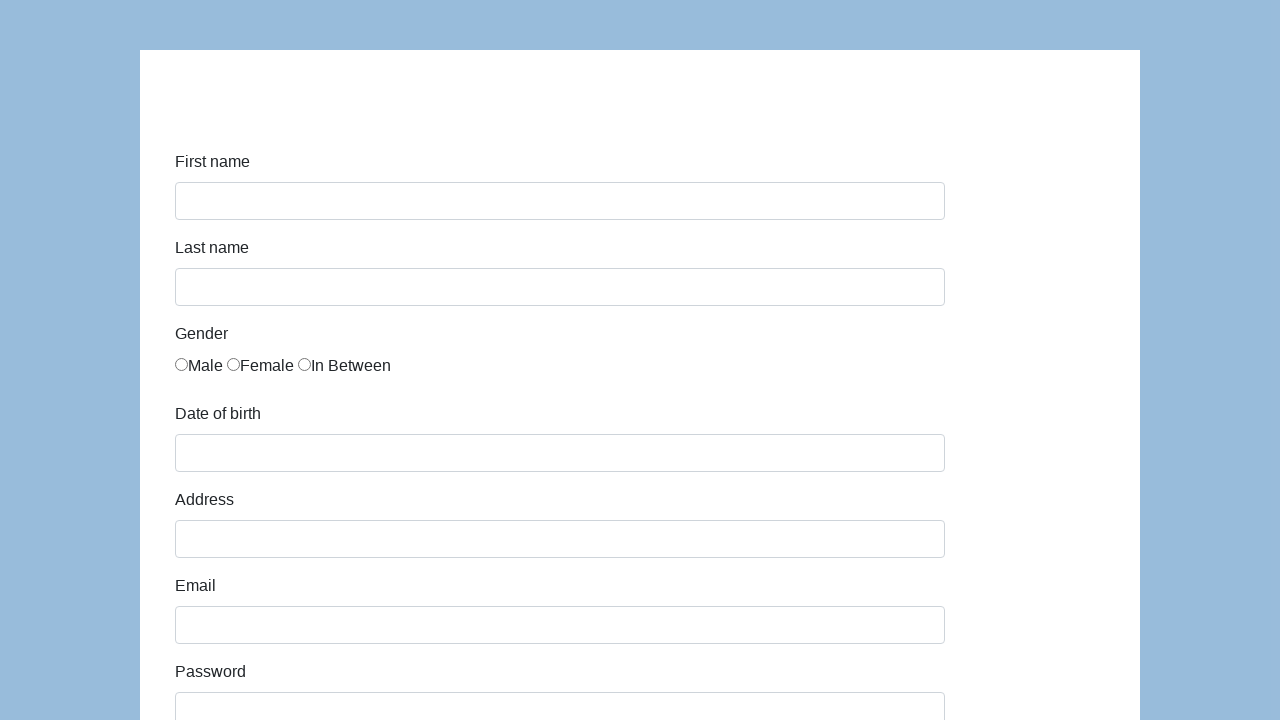

Filled password field with 'secure123' on #password
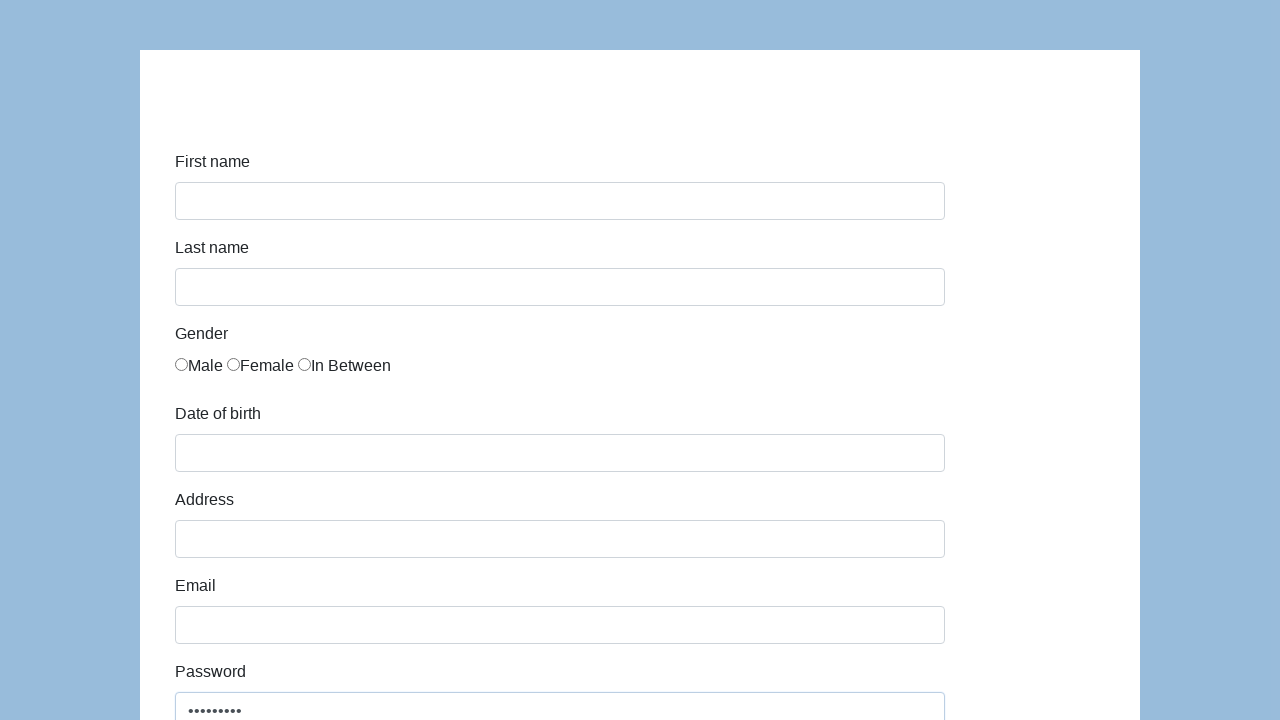

Verified password field contains 'secure123'
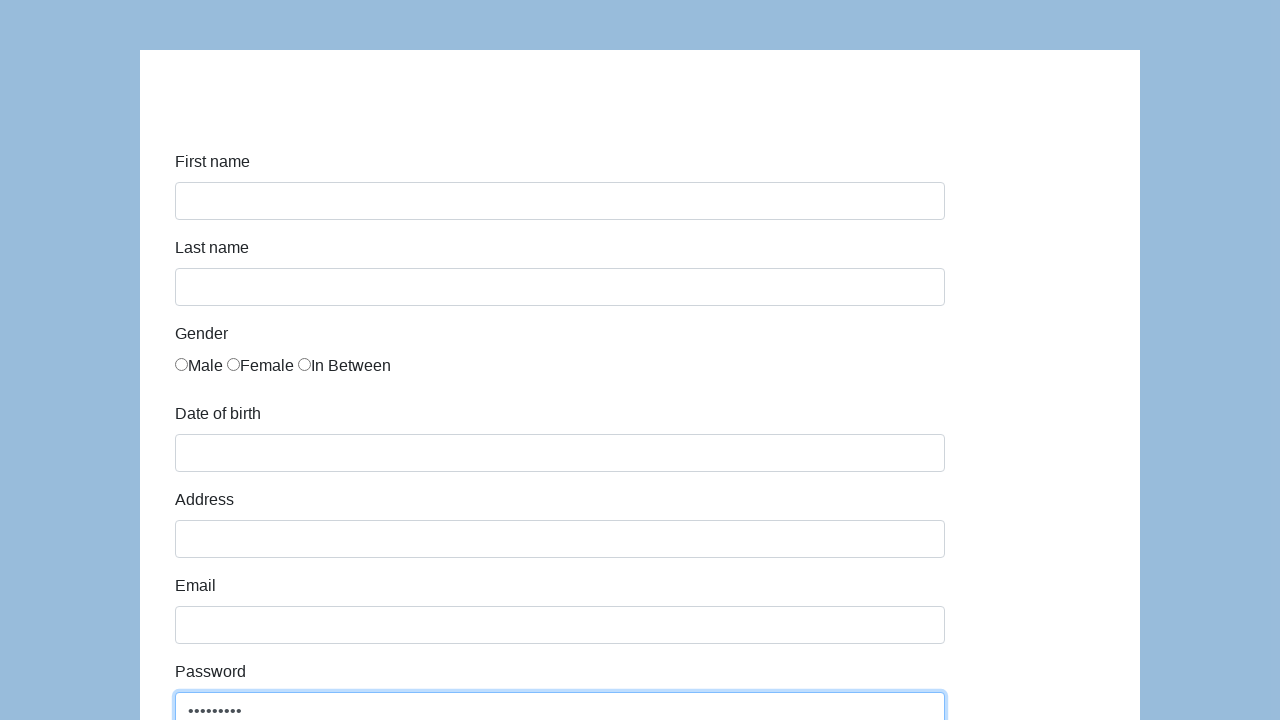

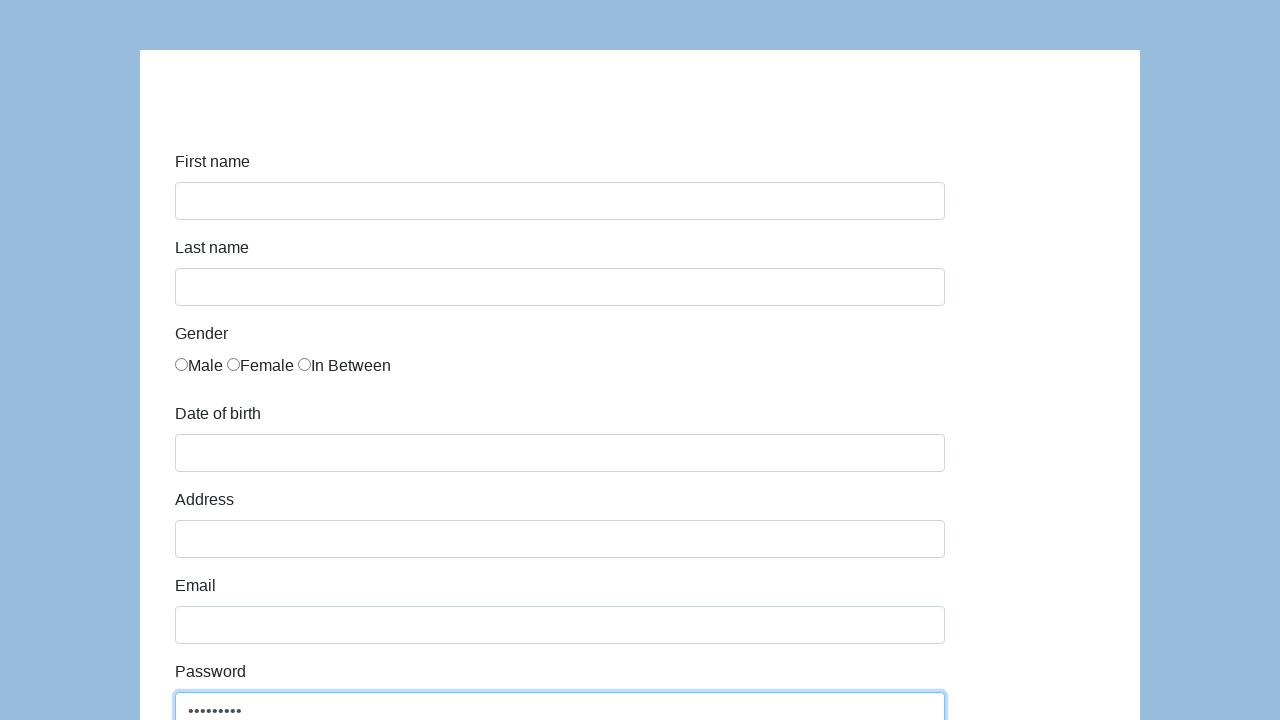